Tests a dynamic loading page where content is rendered after clicking a Start button and waiting for a loading bar to complete, then verifies the "Hello World" text appears.

Starting URL: http://the-internet.herokuapp.com/dynamic_loading/2

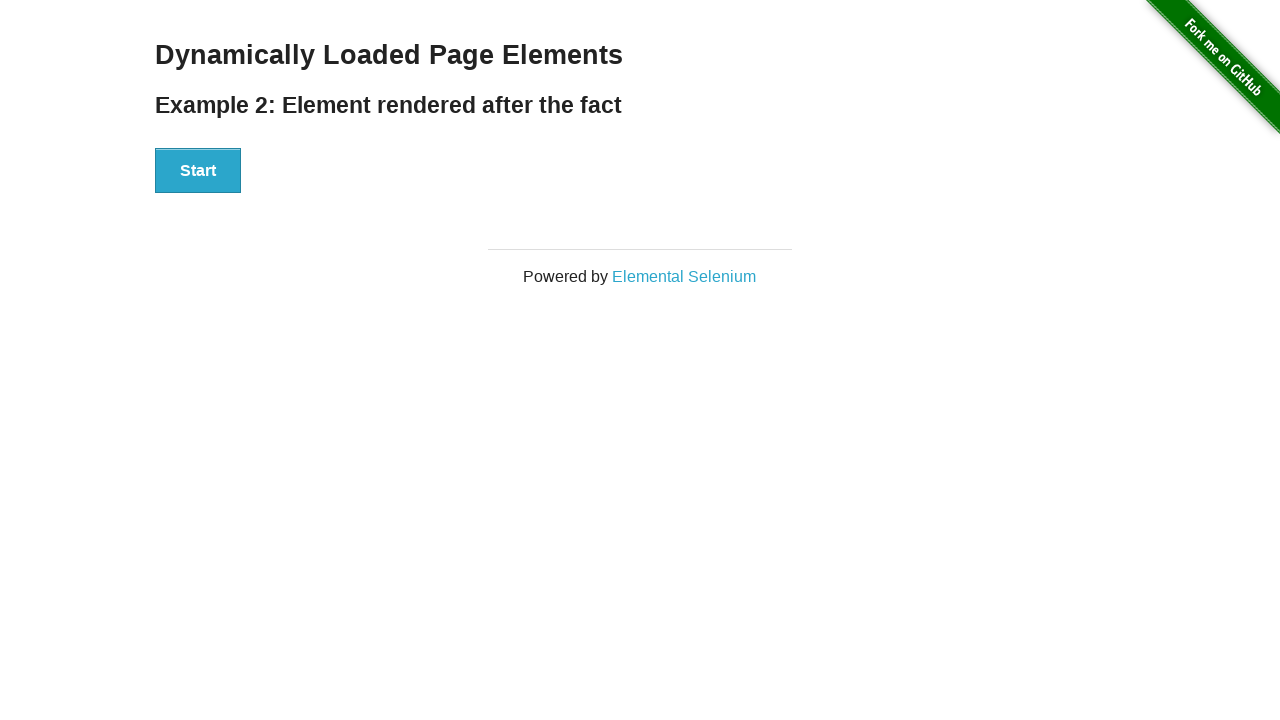

Navigated to dynamic loading example 2 page
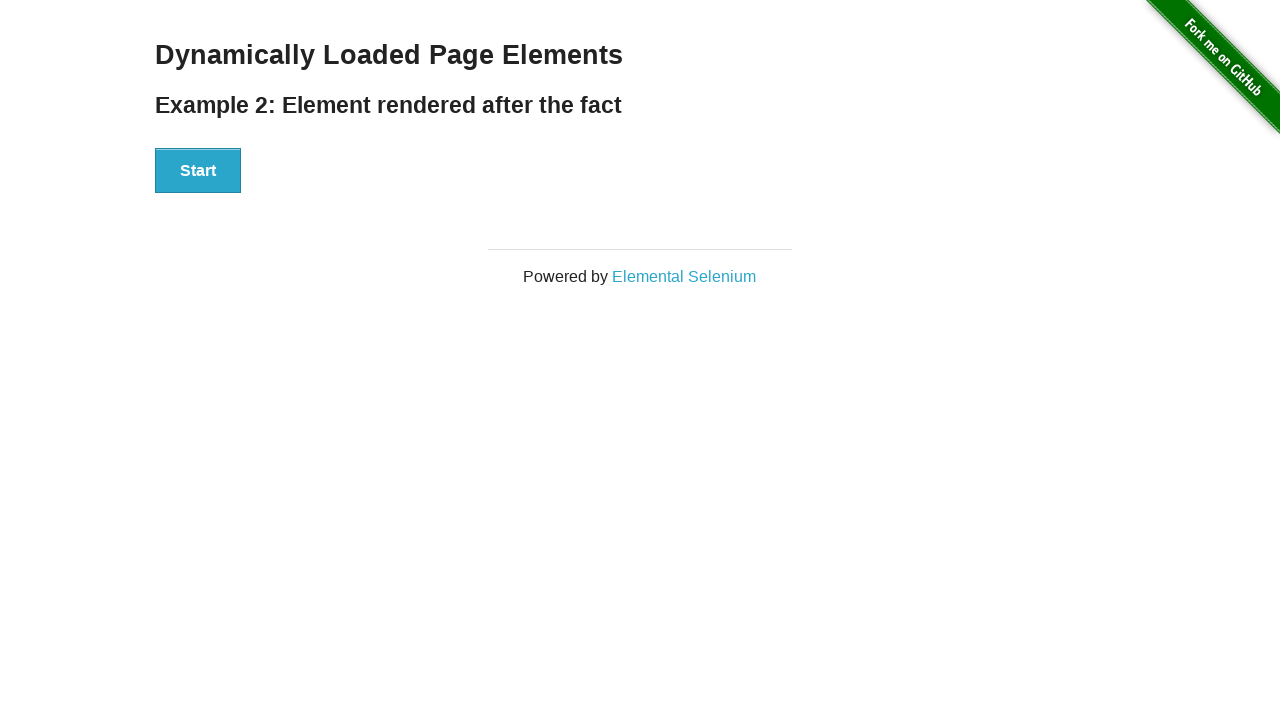

Clicked the Start button to trigger dynamic loading at (198, 171) on #start button
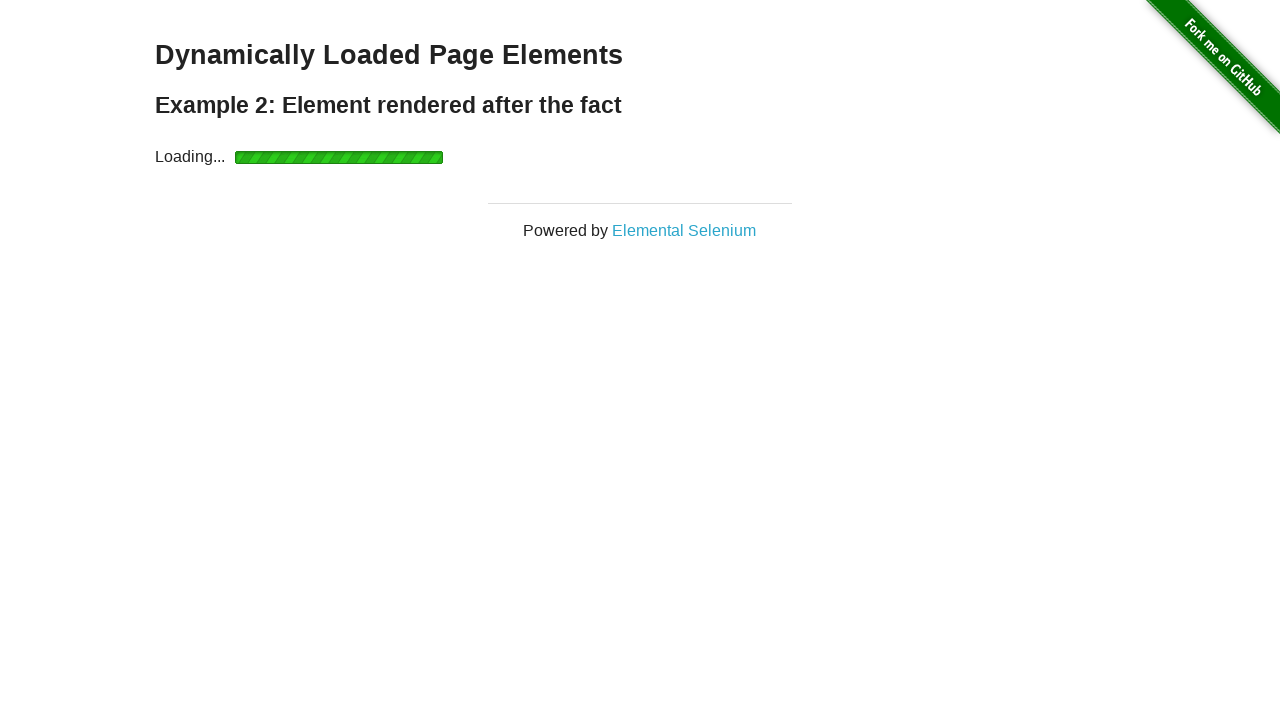

Loading bar completed and finish element became visible
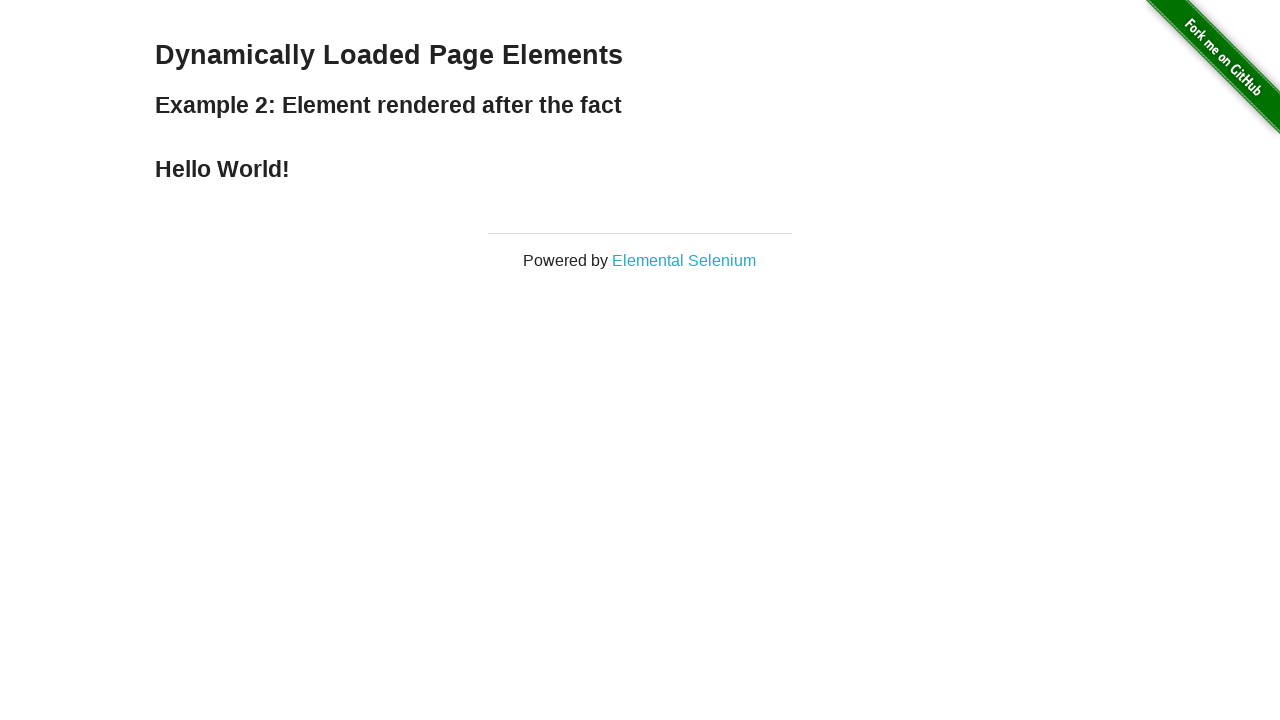

Verified 'Hello World' text is visible in finish element
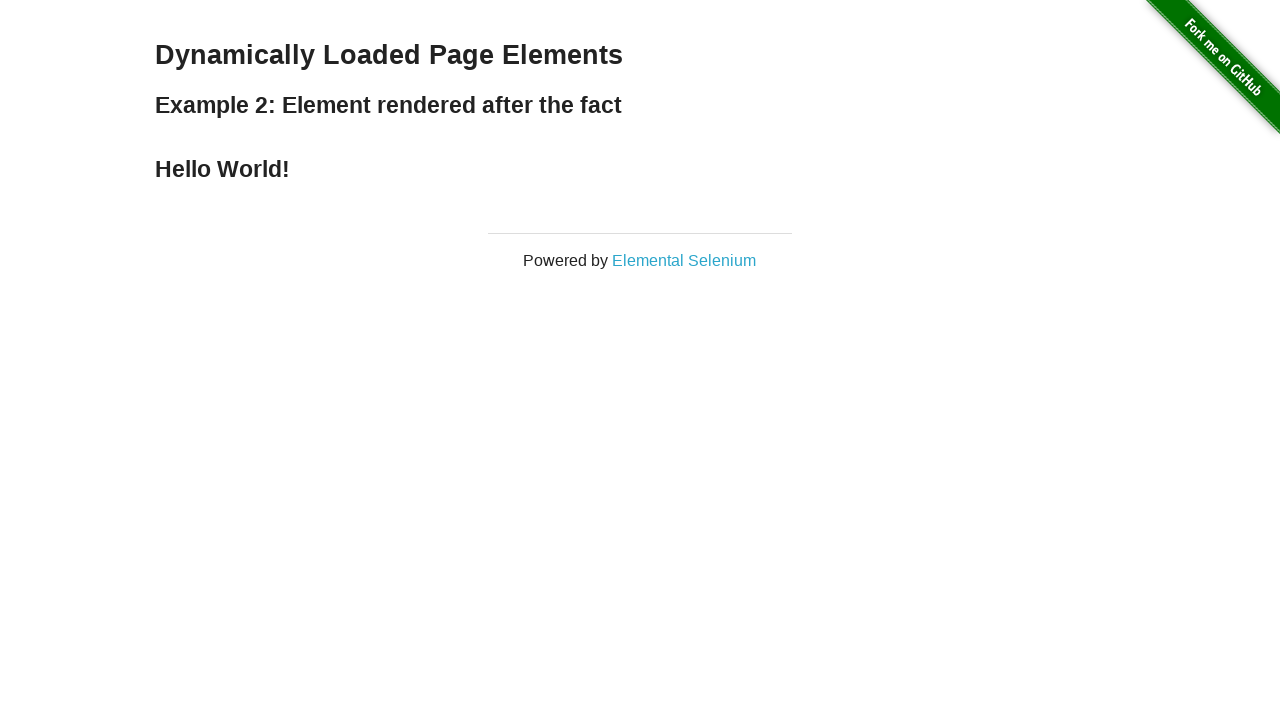

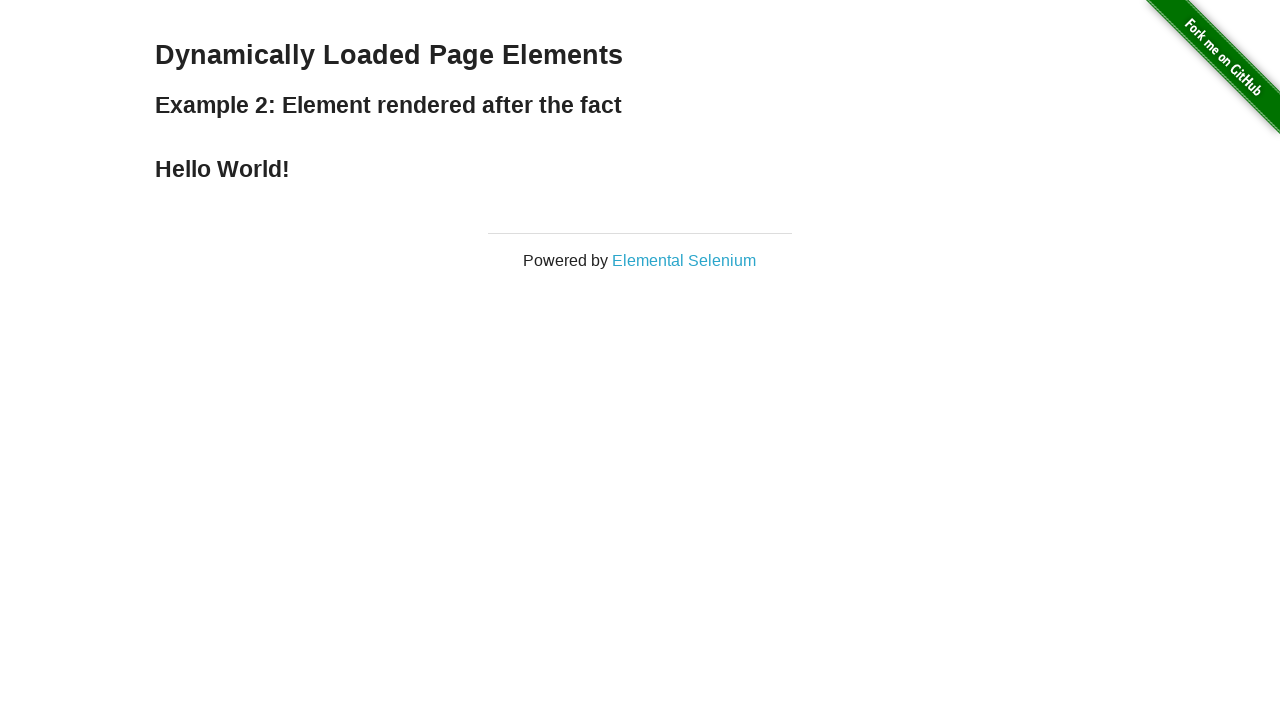